Tests that the currently applied filter link is highlighted

Starting URL: https://demo.playwright.dev/todomvc

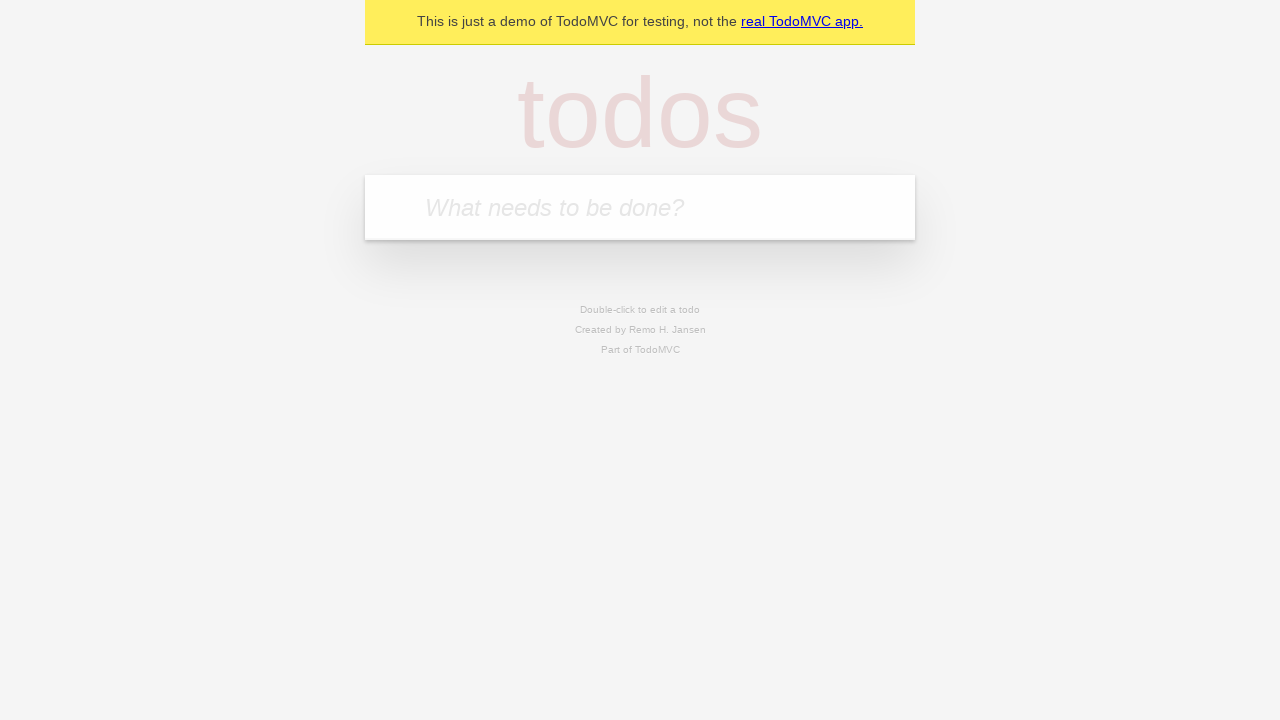

Filled todo input with 'buy some cheese' on internal:attr=[placeholder="What needs to be done?"i]
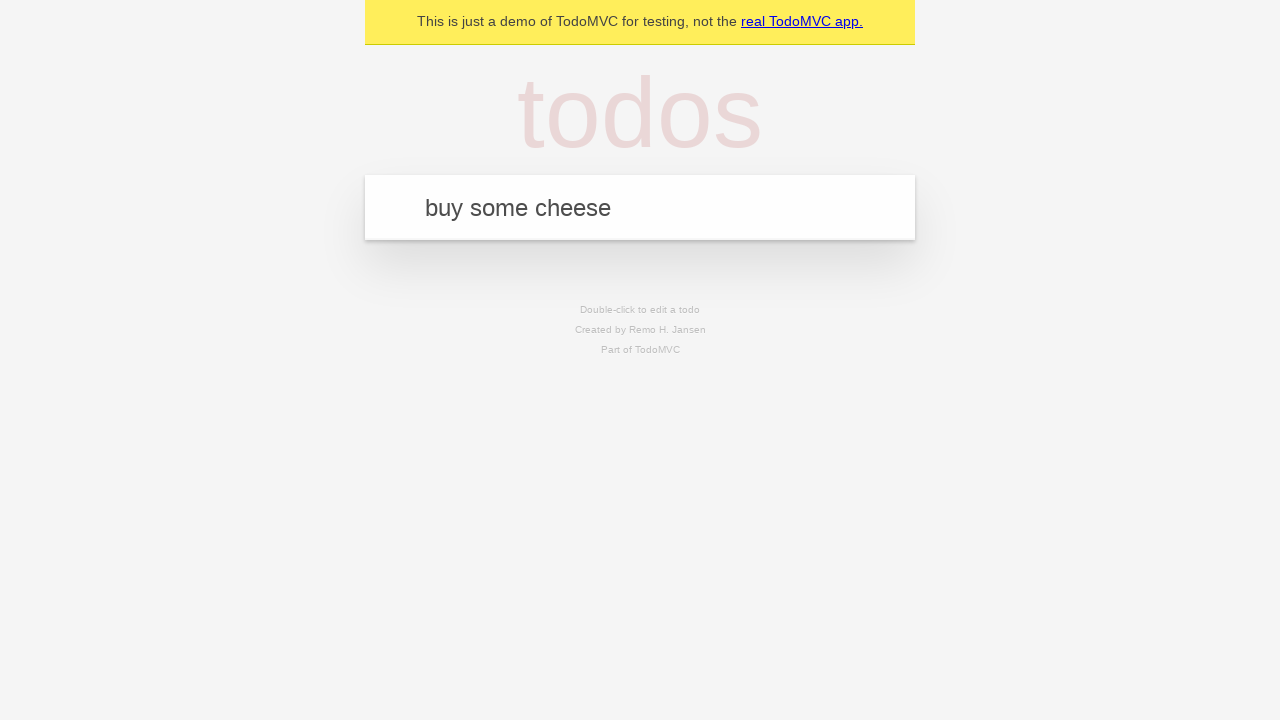

Pressed Enter to create todo 'buy some cheese' on internal:attr=[placeholder="What needs to be done?"i]
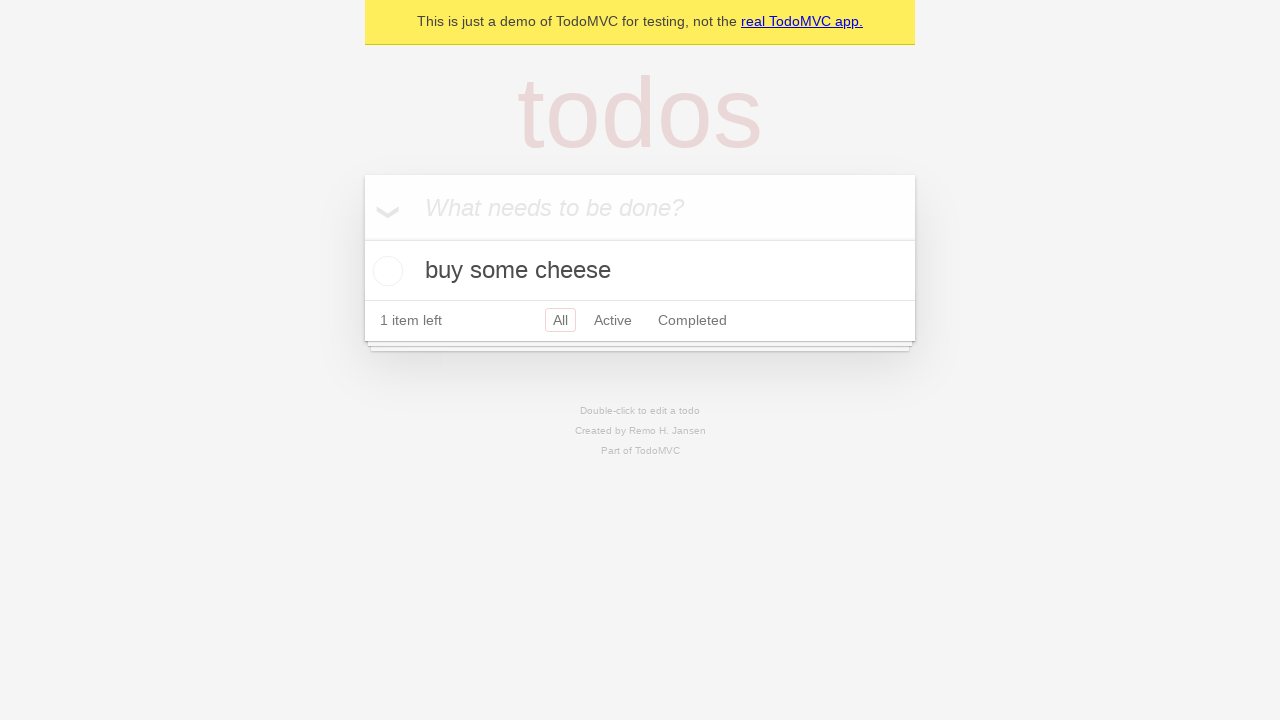

Filled todo input with 'feed the cat' on internal:attr=[placeholder="What needs to be done?"i]
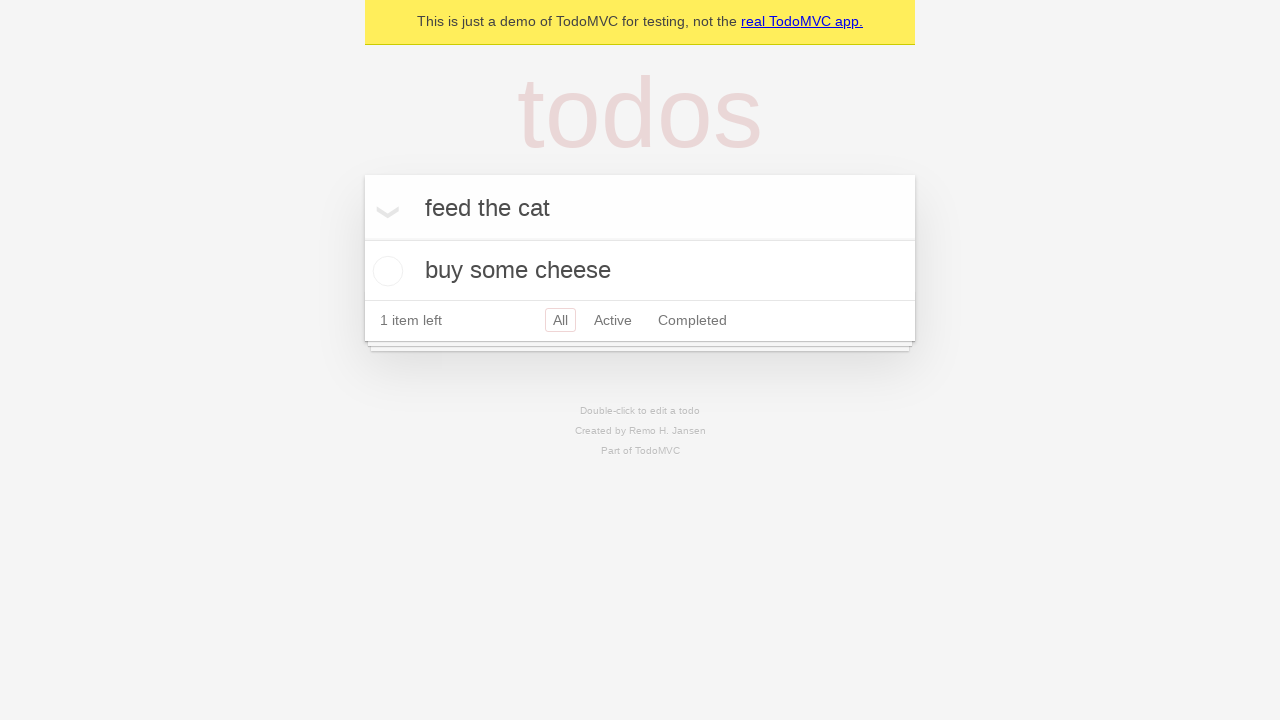

Pressed Enter to create todo 'feed the cat' on internal:attr=[placeholder="What needs to be done?"i]
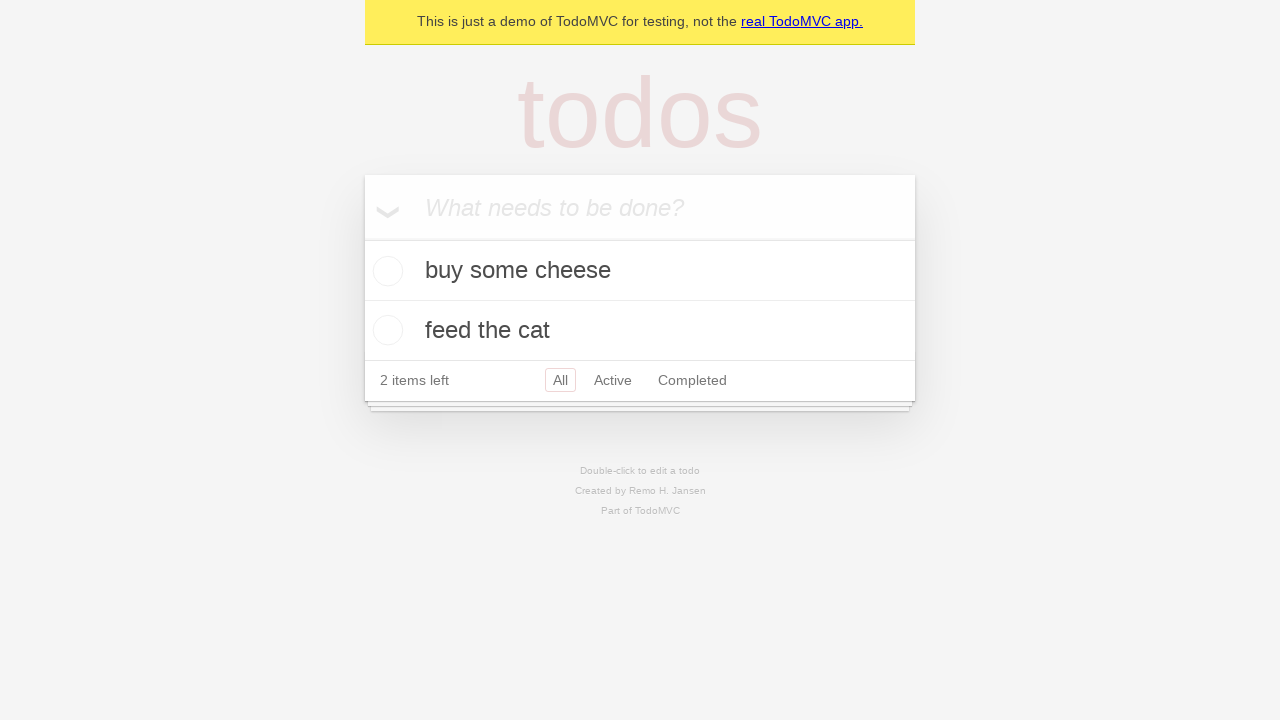

Filled todo input with 'book a doctors appointment' on internal:attr=[placeholder="What needs to be done?"i]
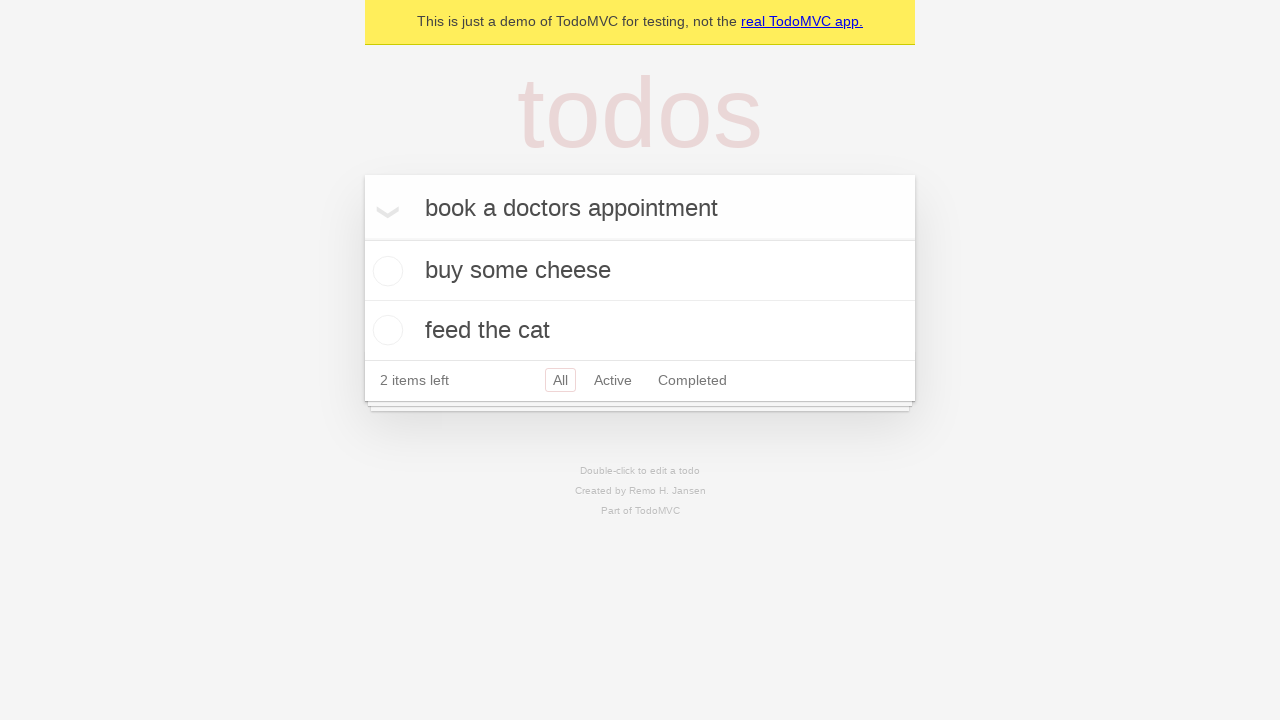

Pressed Enter to create todo 'book a doctors appointment' on internal:attr=[placeholder="What needs to be done?"i]
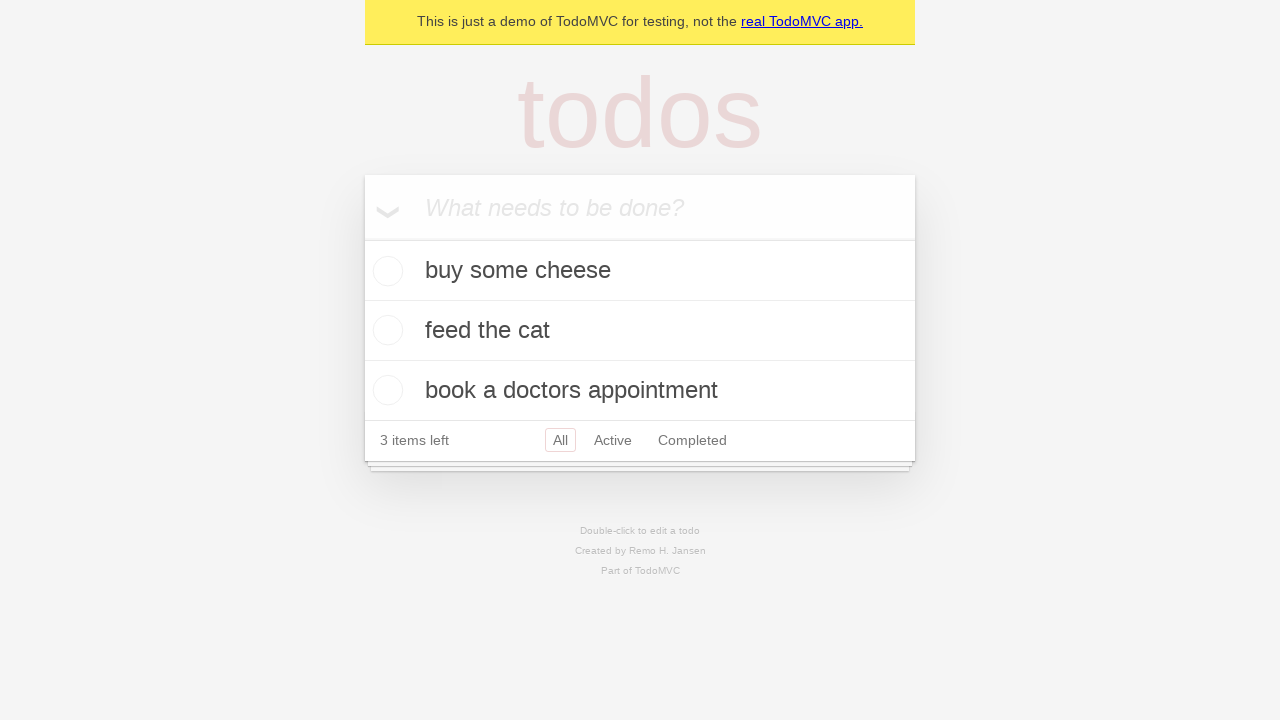

Clicked Active filter link at (613, 440) on internal:role=link[name="Active"i]
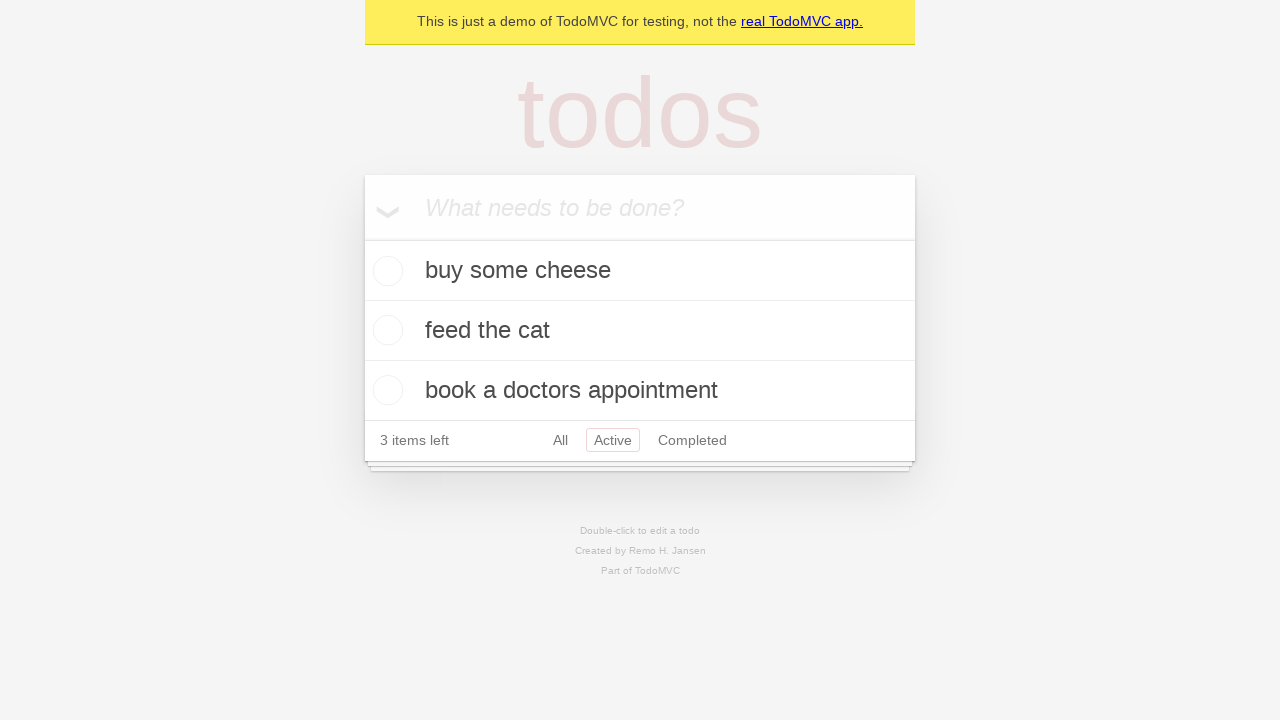

Clicked Completed filter link to verify highlight at (692, 440) on internal:role=link[name="Completed"i]
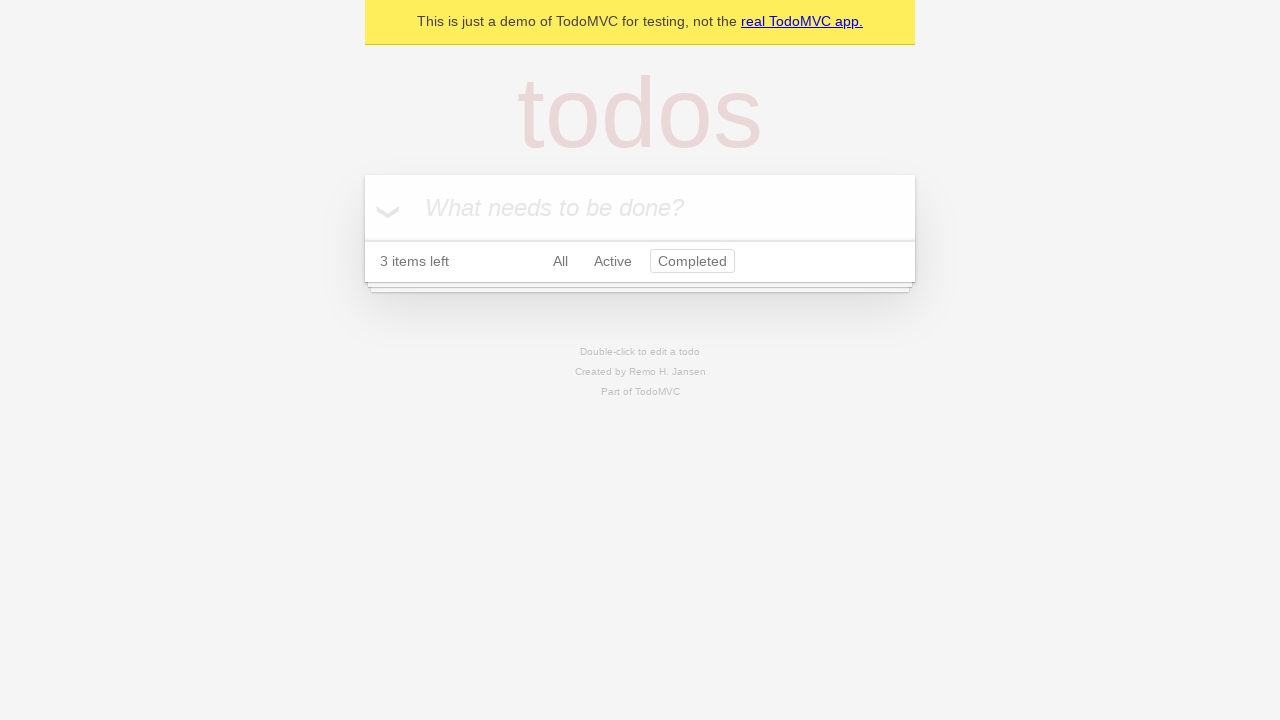

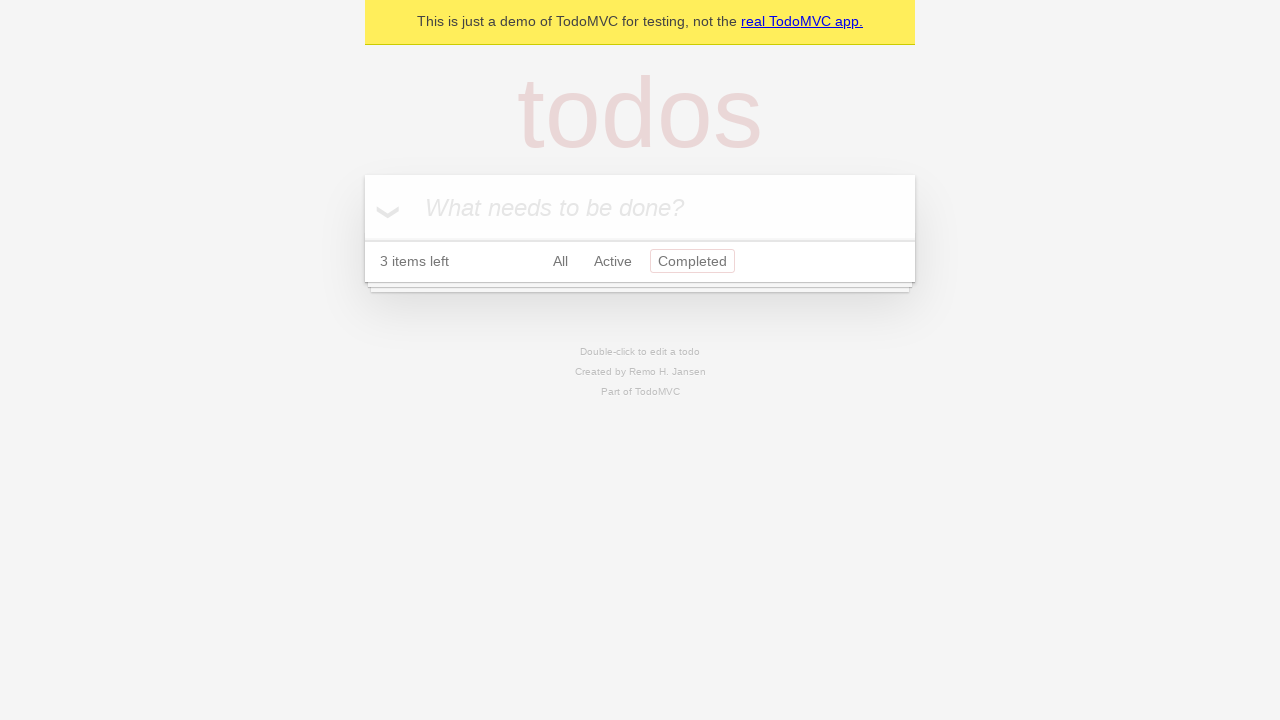